Navigates to the Rahul Shetty Academy Selenium practice page and verifies the page loads by checking the title is present.

Starting URL: https://rahulshettyacademy.com/seleniumPractise/#/

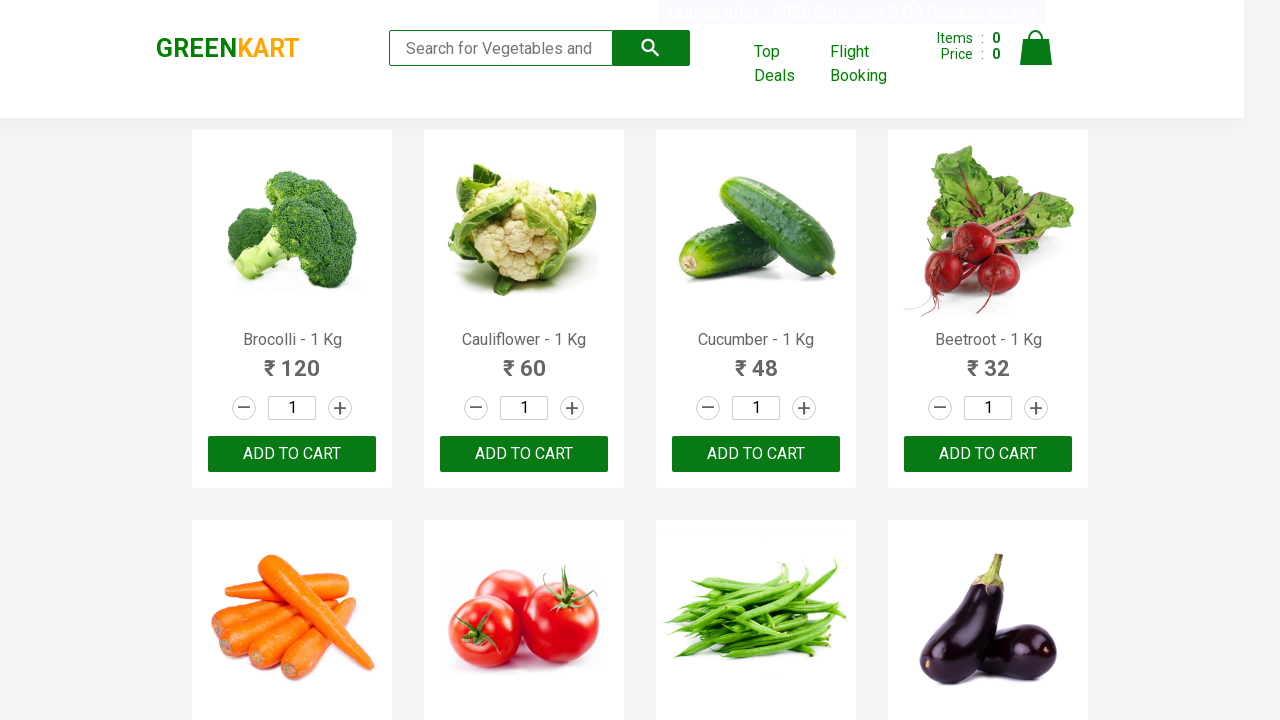

Waited for page to reach domcontentloaded state
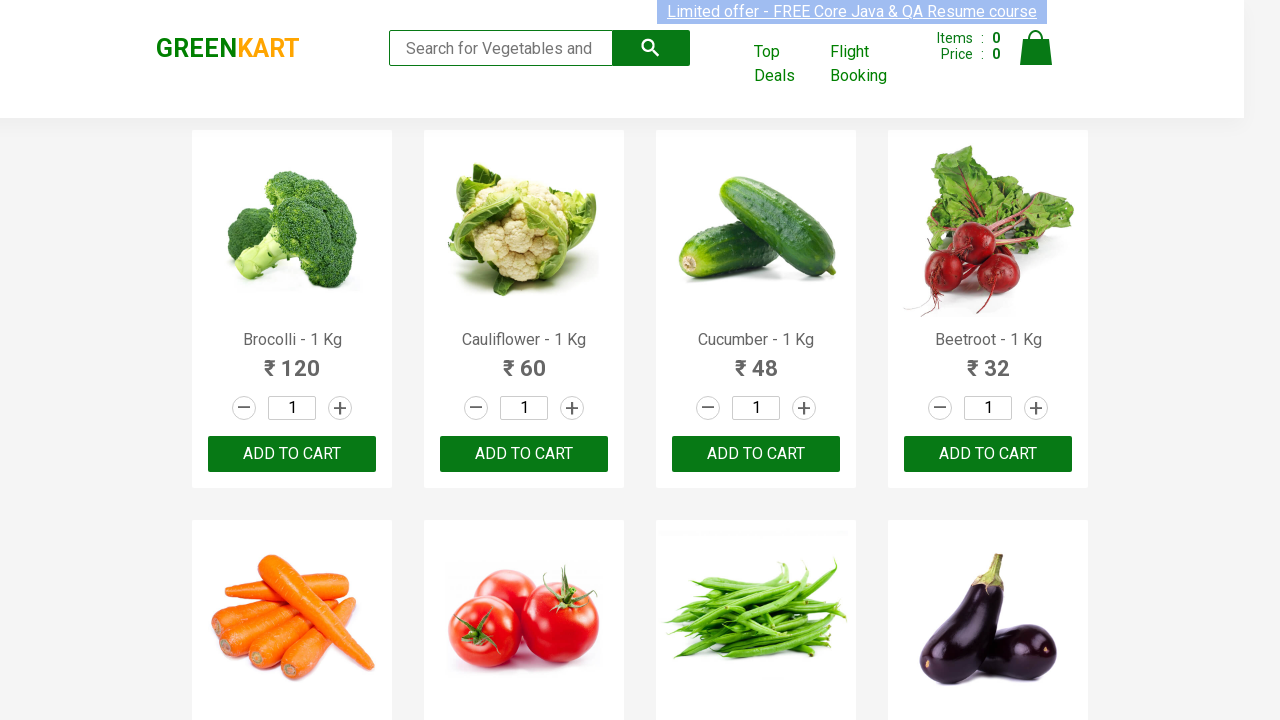

Verified body element is present on page
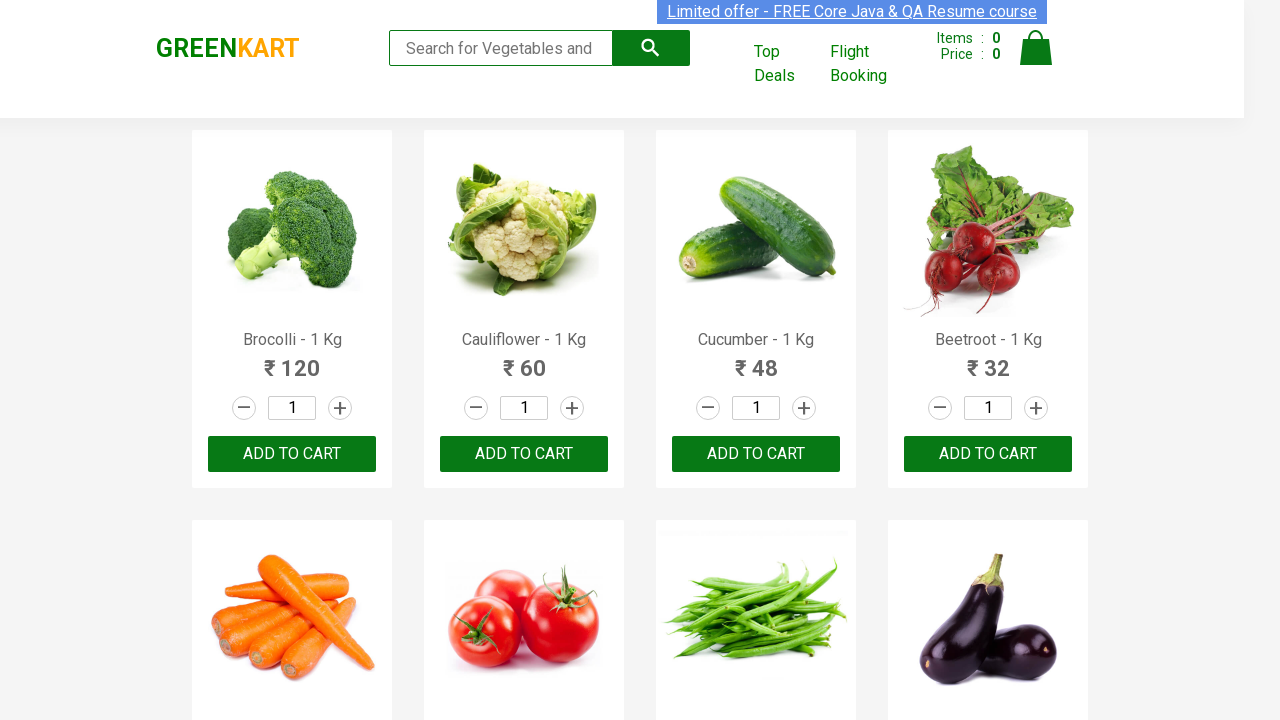

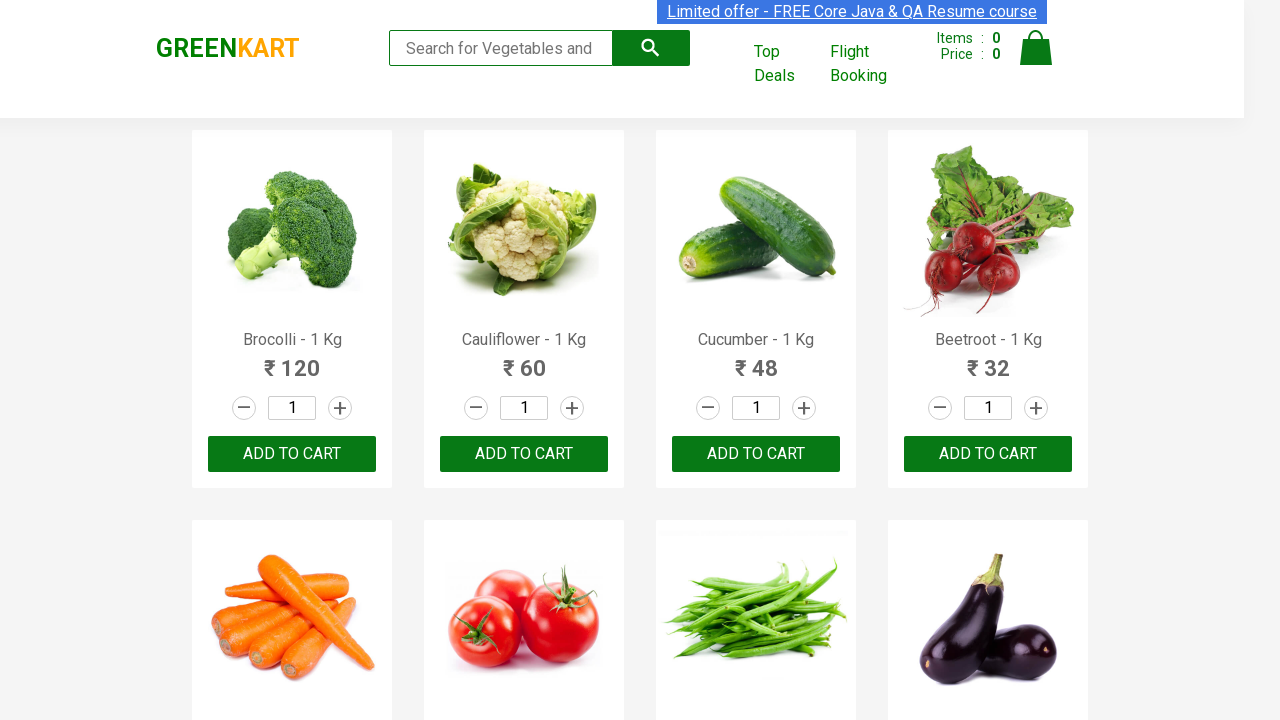